Tests drag and drop functionality on jQueryUI demo page by dragging an element from source to destination within an iframe

Starting URL: https://jqueryui.com/droppable/

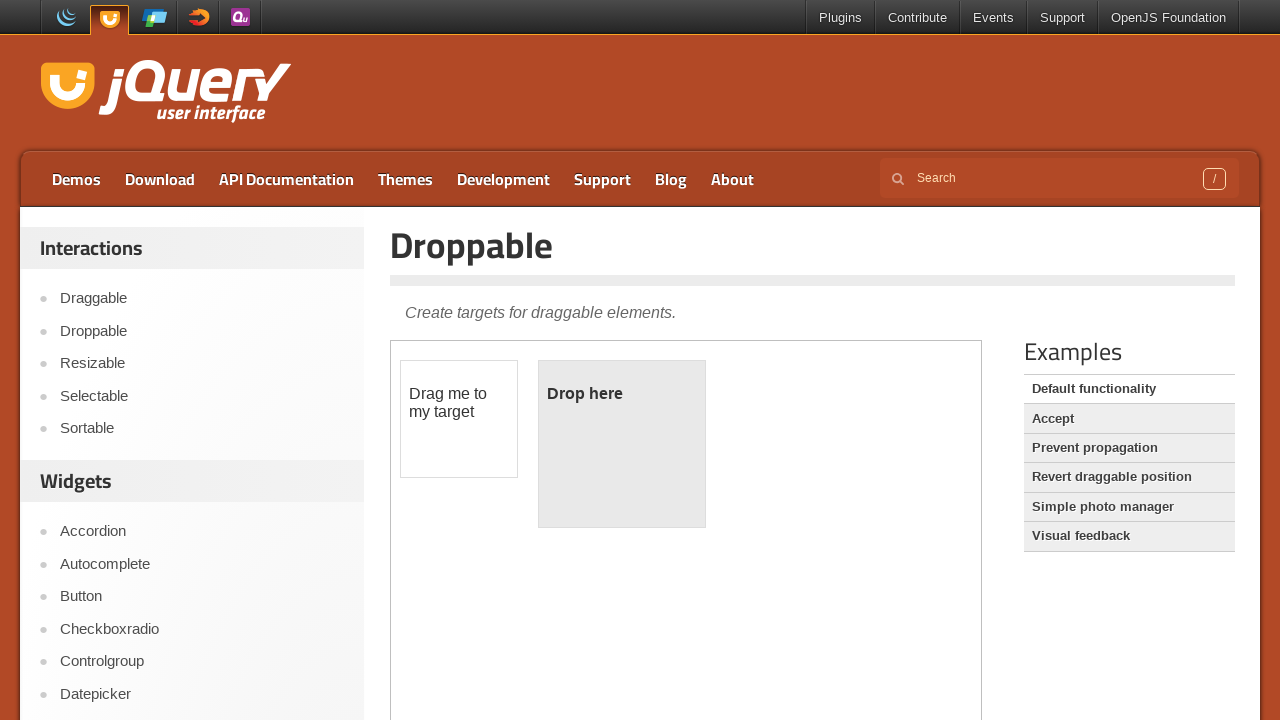

Located the demo iframe
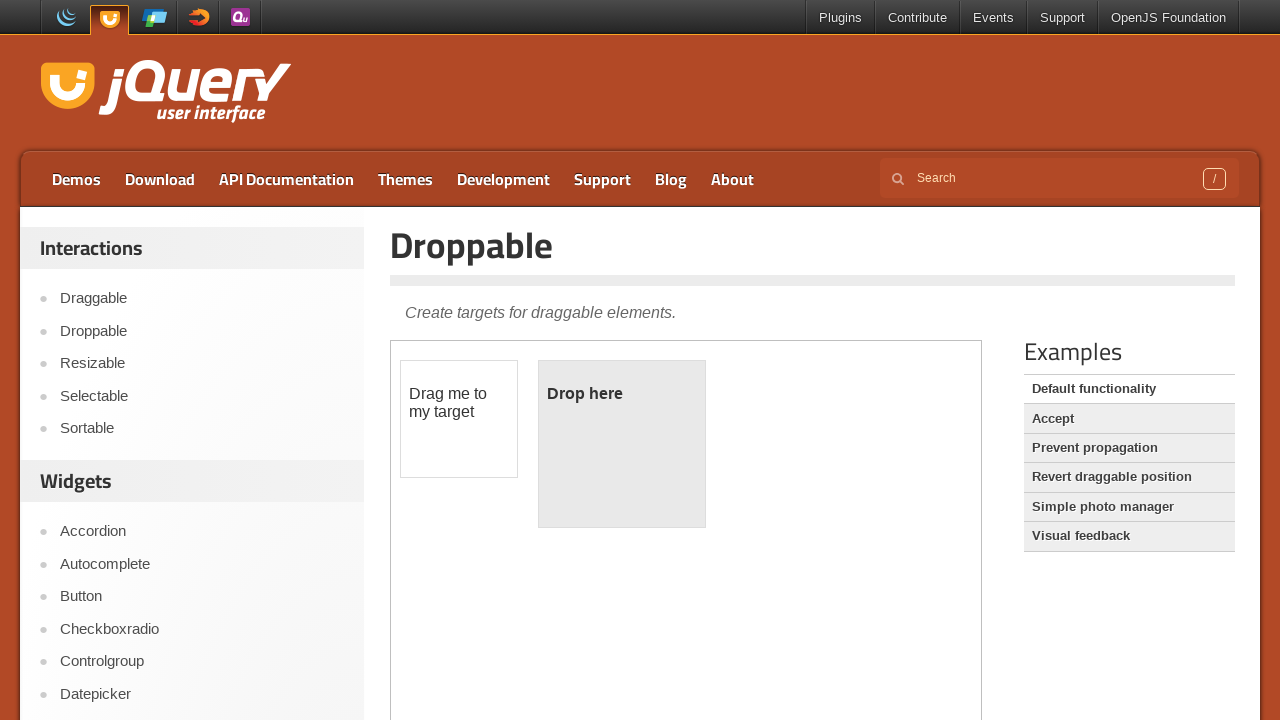

Located the draggable source element within iframe
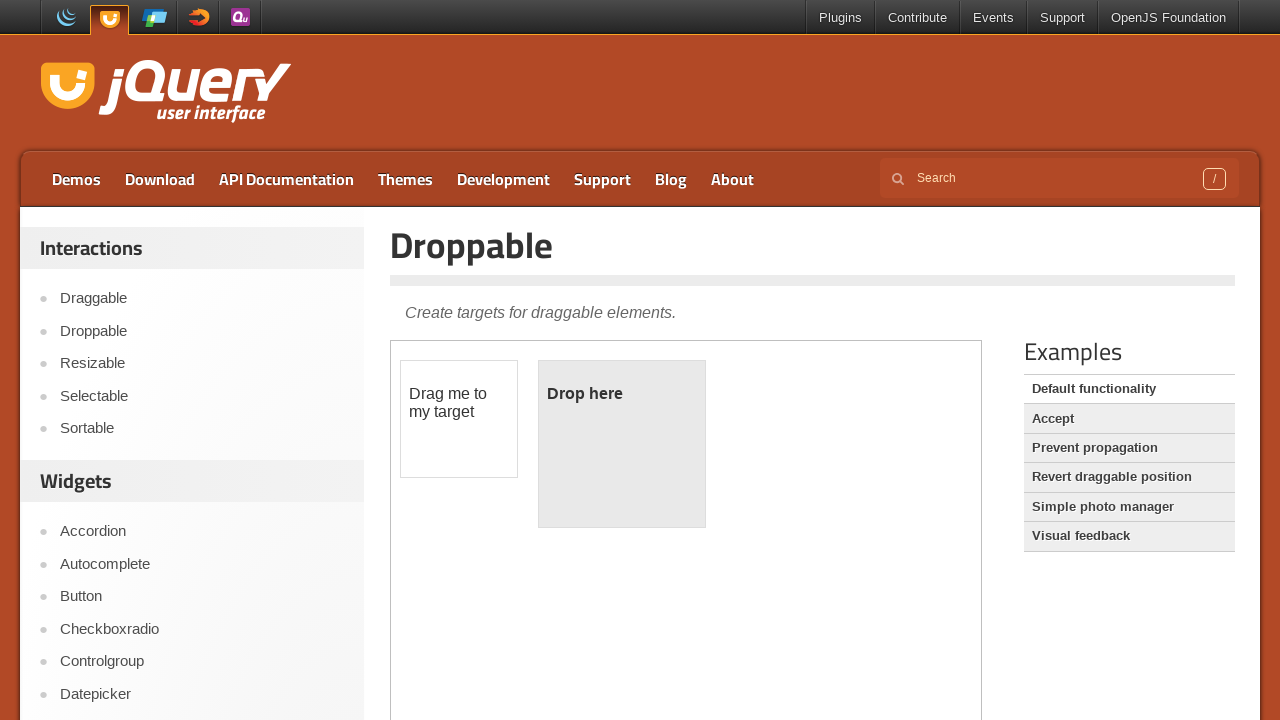

Located the droppable destination element within iframe
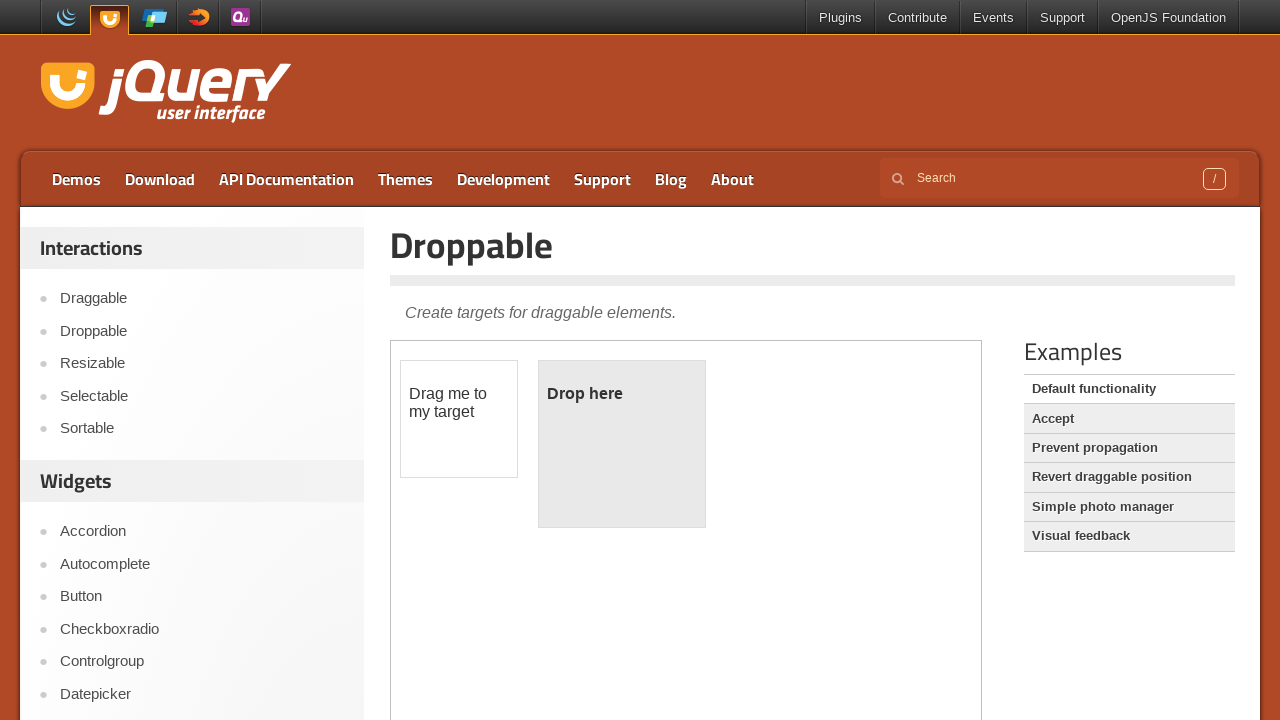

Dragged element from source to destination at (622, 444)
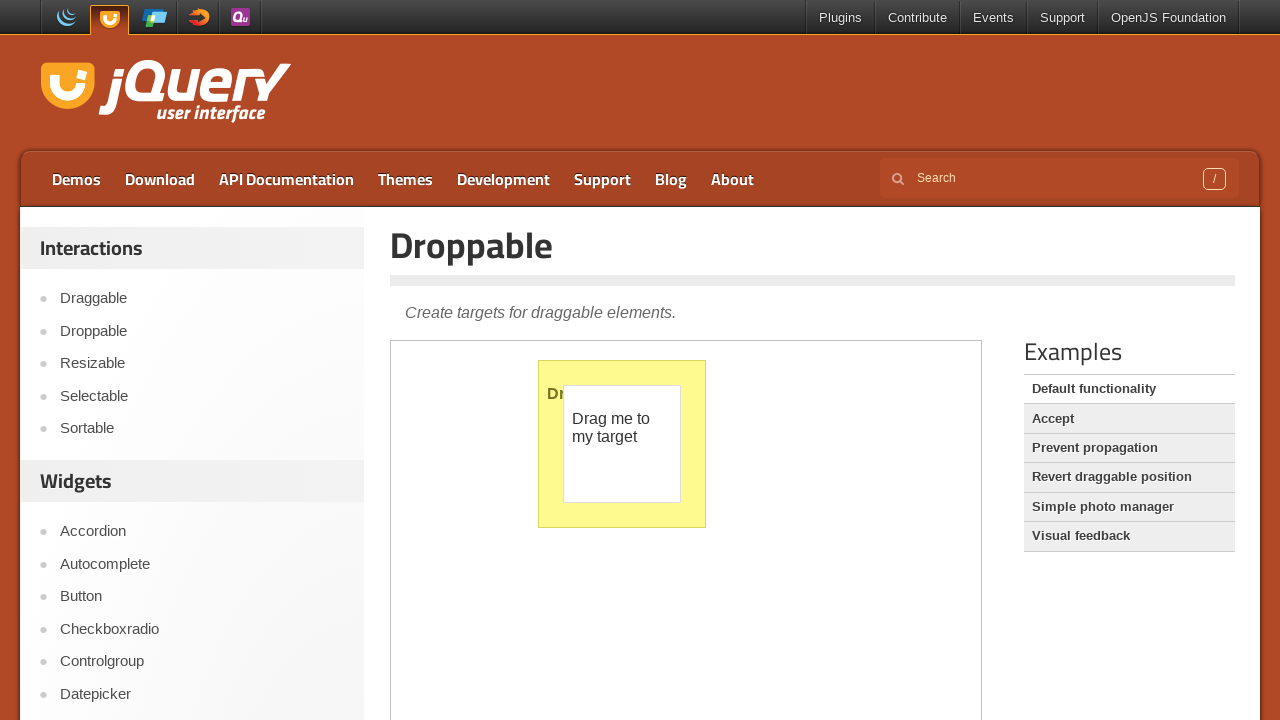

Verified page title contains 'Droppable'
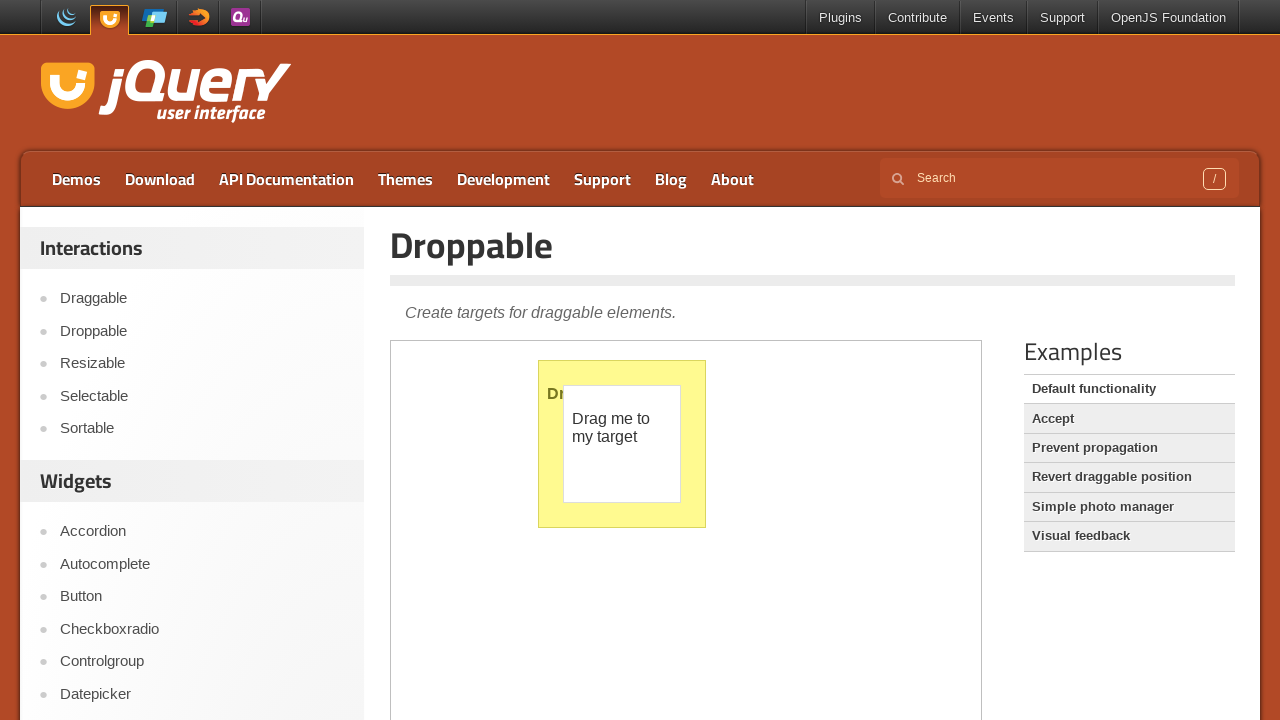

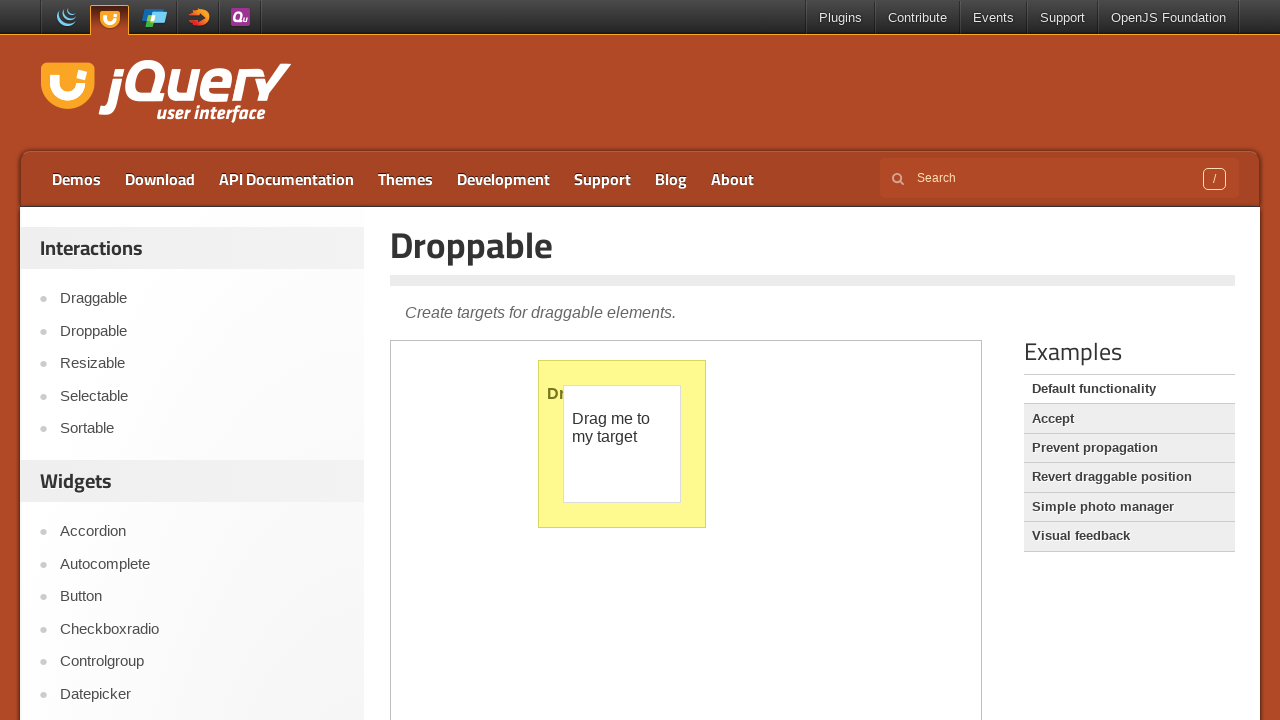